Navigates to MakeMyTrip flights page and maximizes the browser window to verify the page loads correctly.

Starting URL: https://www.makemytrip.com/flights/

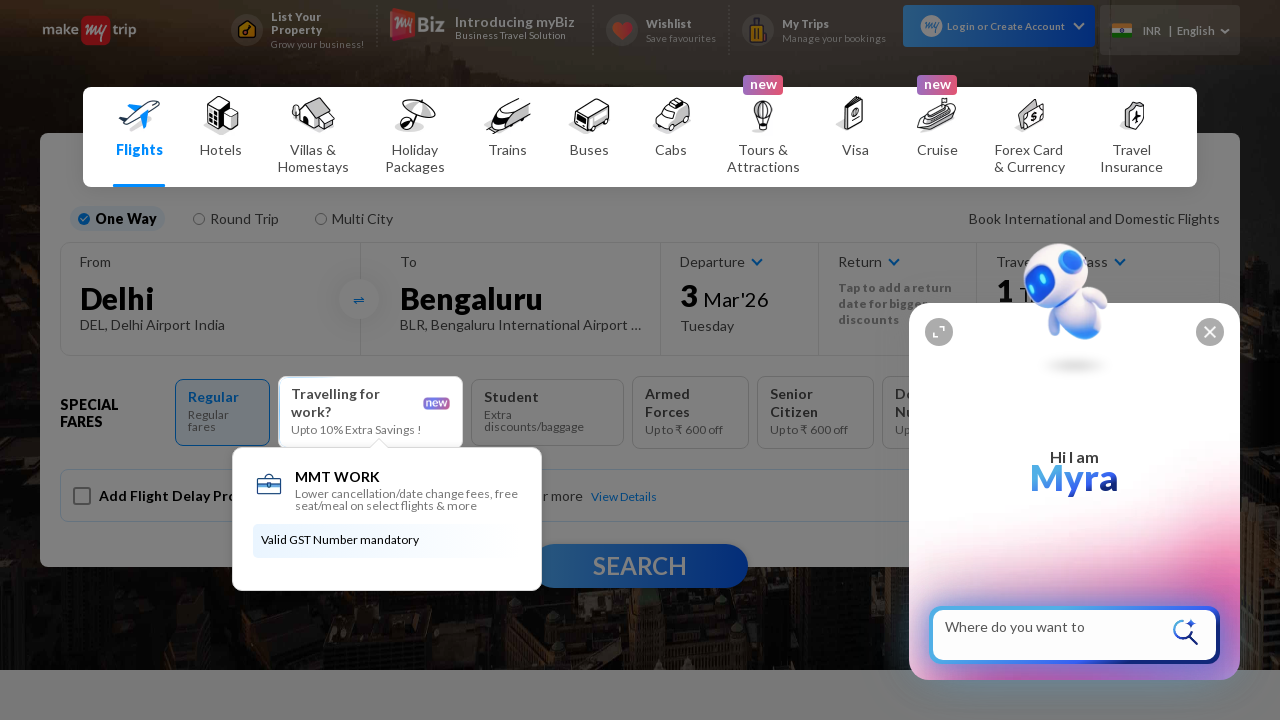

Set viewport to 1920x1080 to maximize browser window
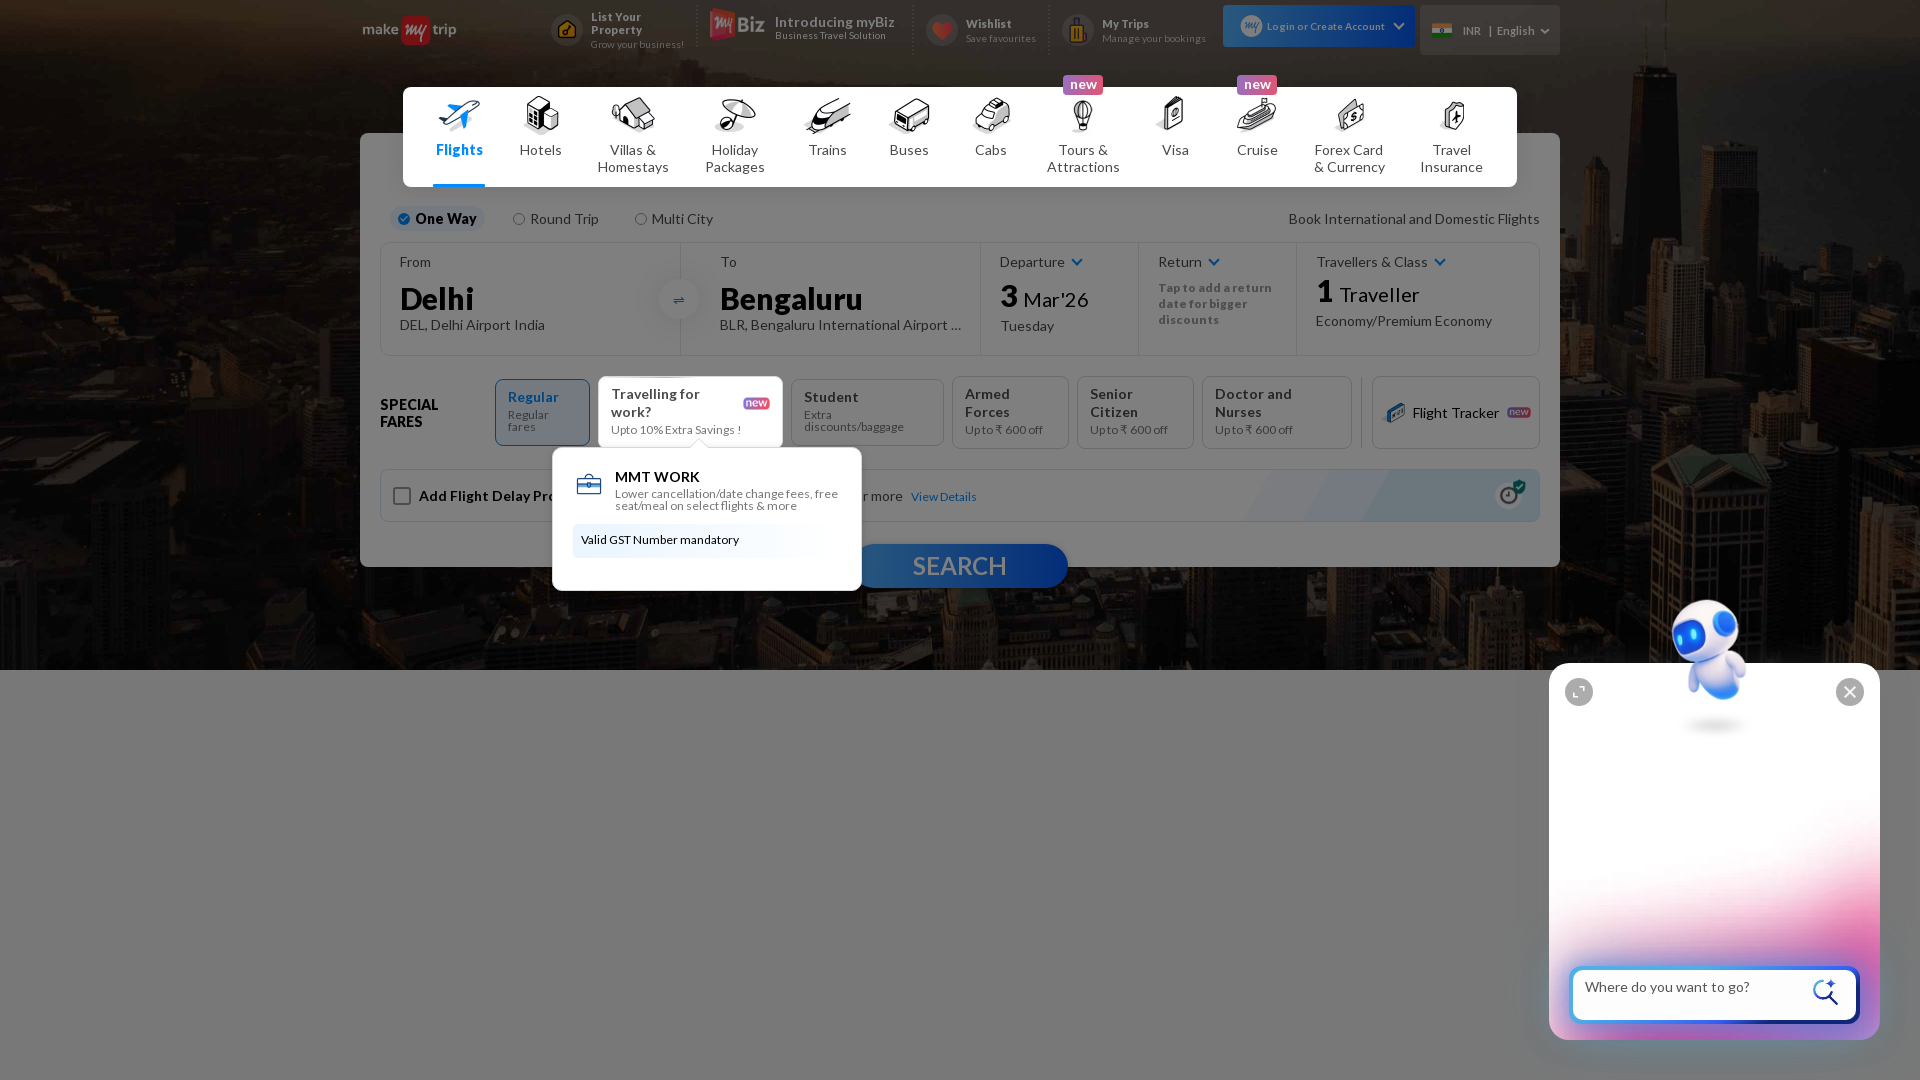

MakeMyTrip flights page loaded and DOM content ready
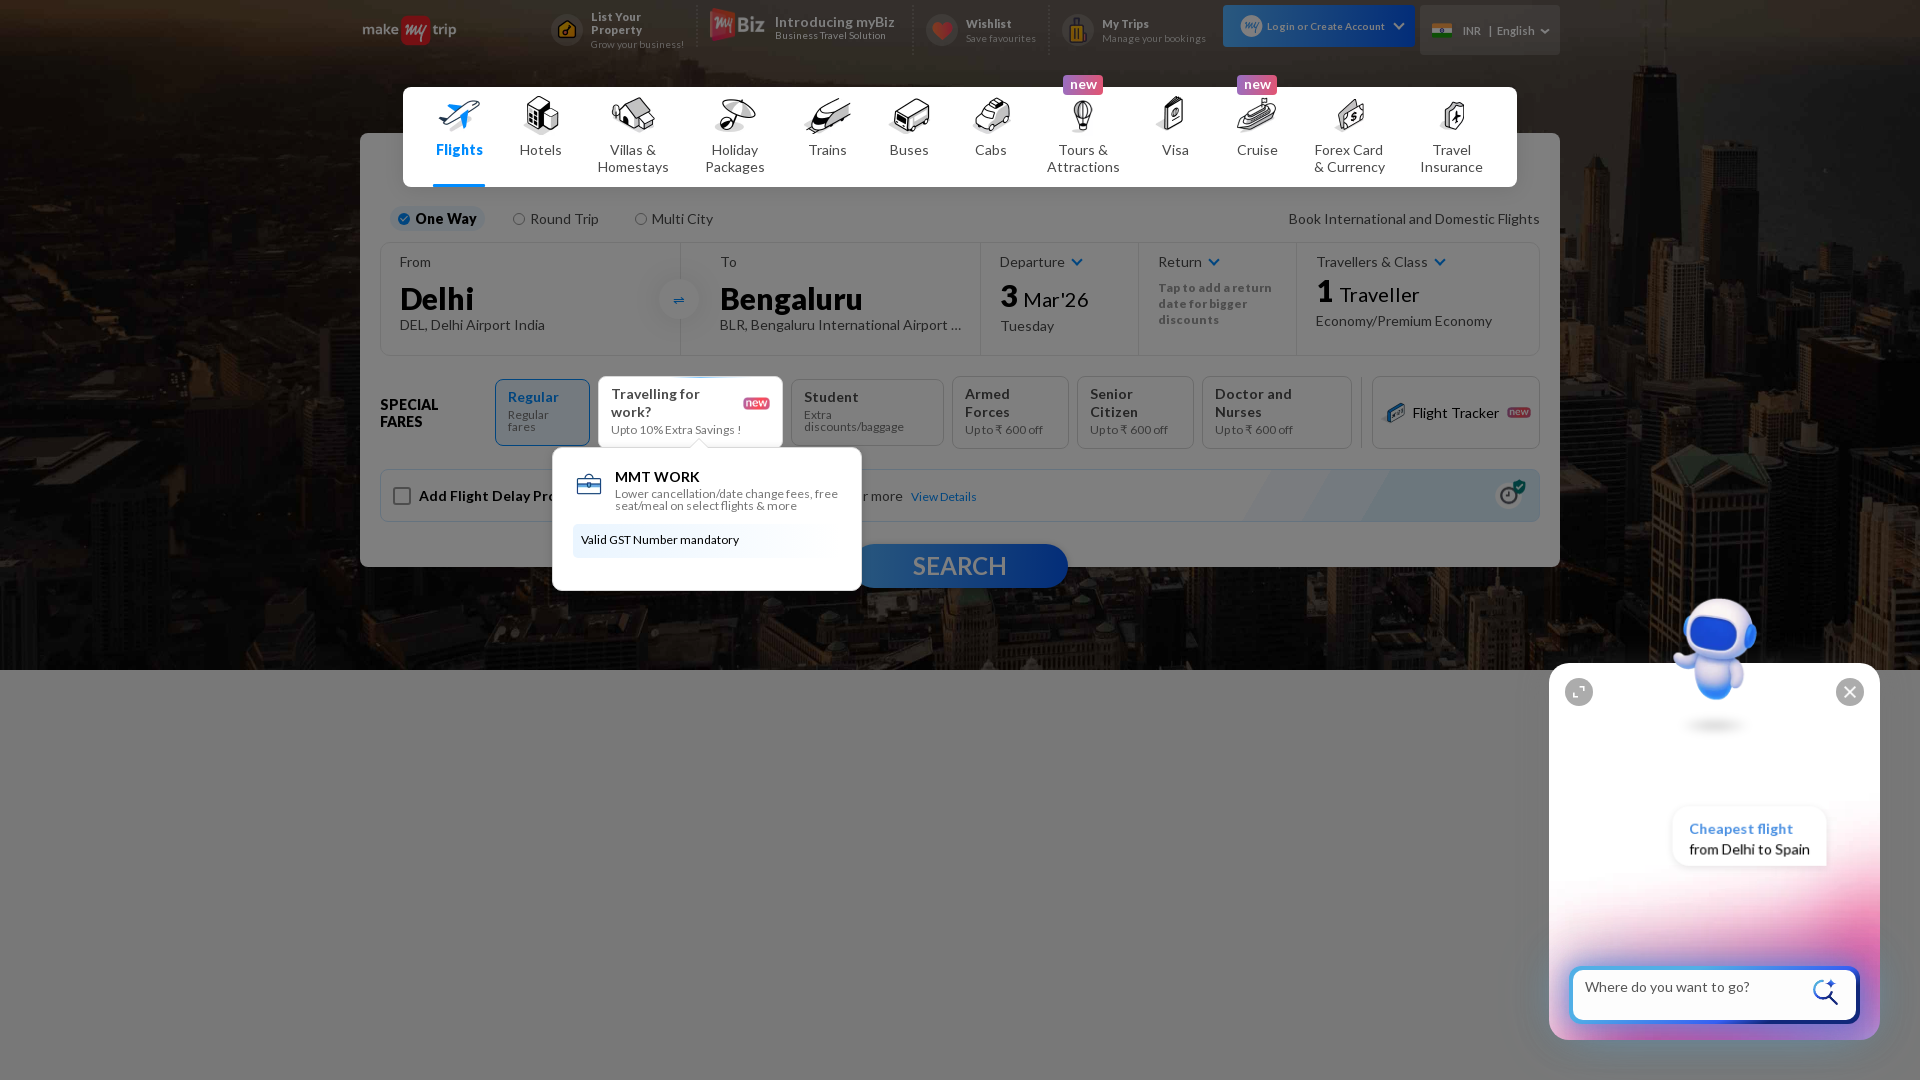

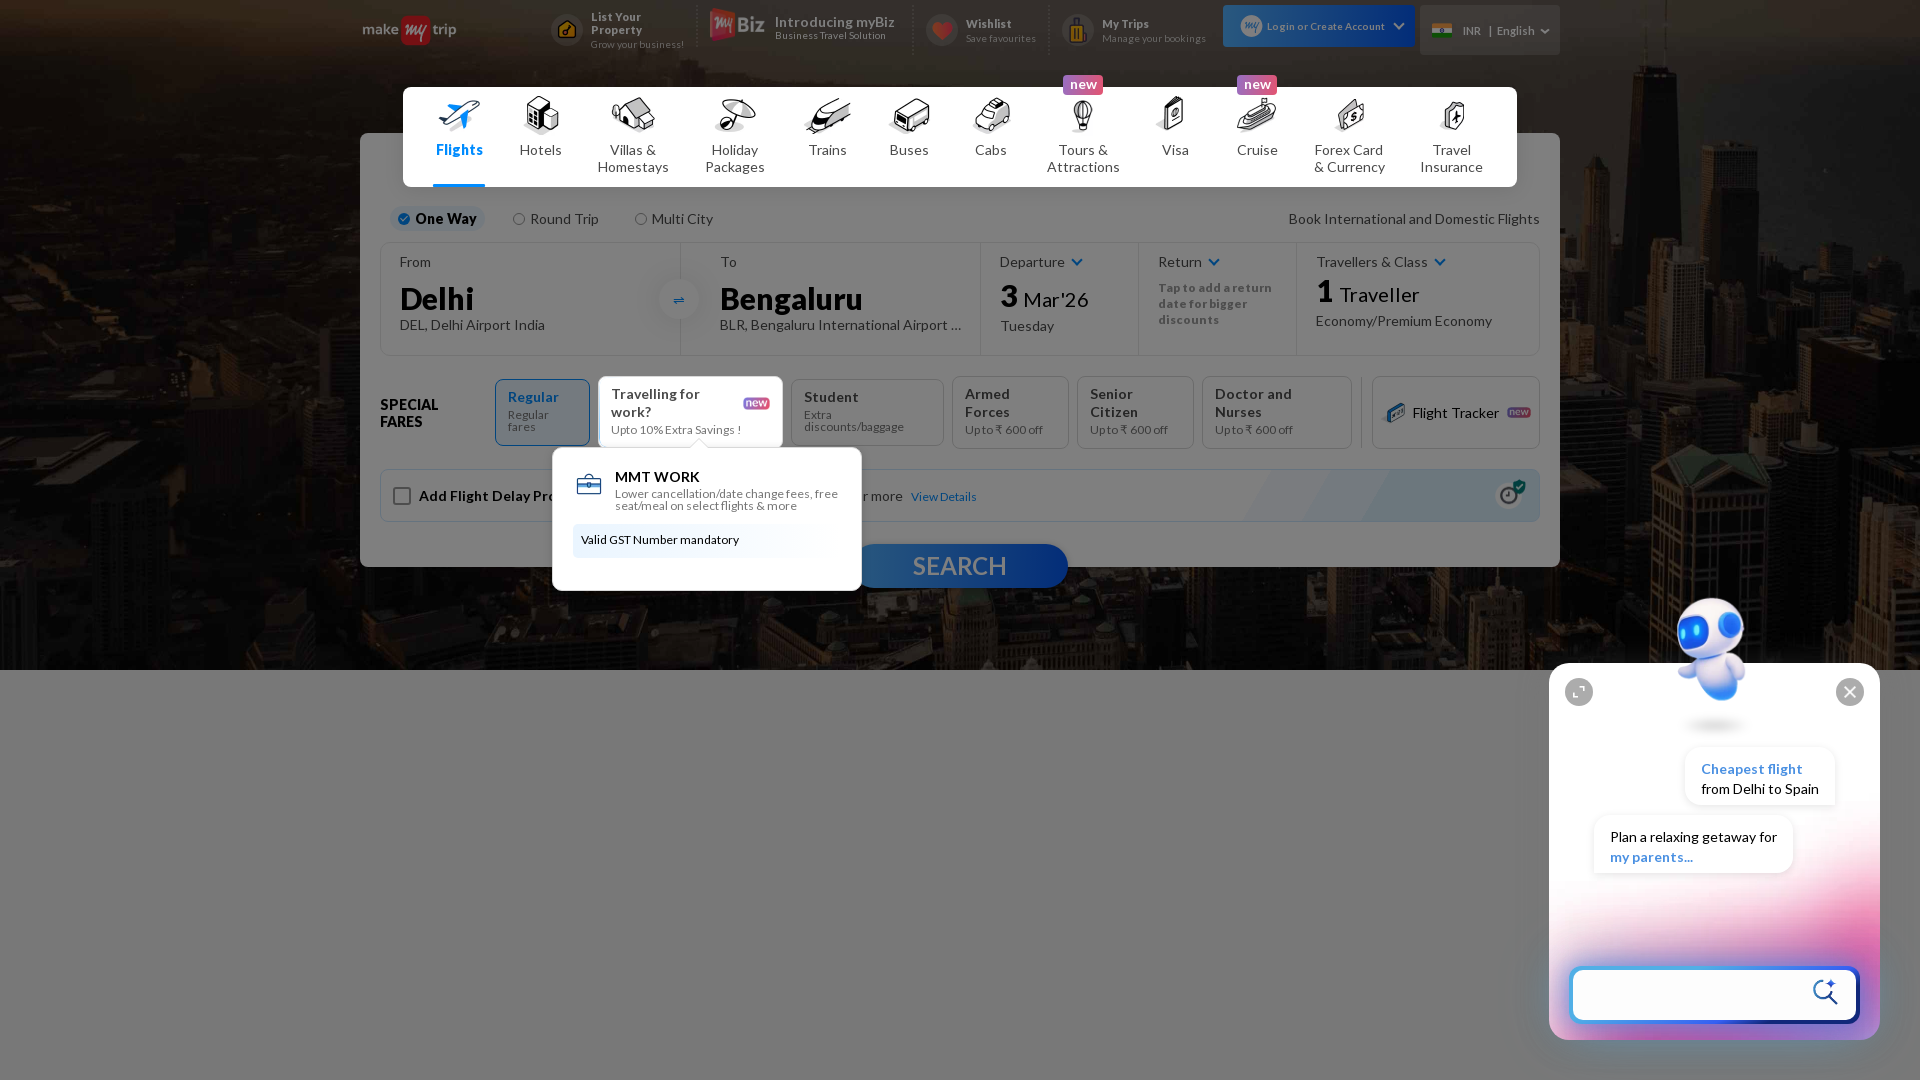